Tests the UI by navigating to the UI Testing Concepts section, clicking on the Disabled option, and checking if a name text field is enabled or disabled

Starting URL: https://demoapps.qspiders.com/

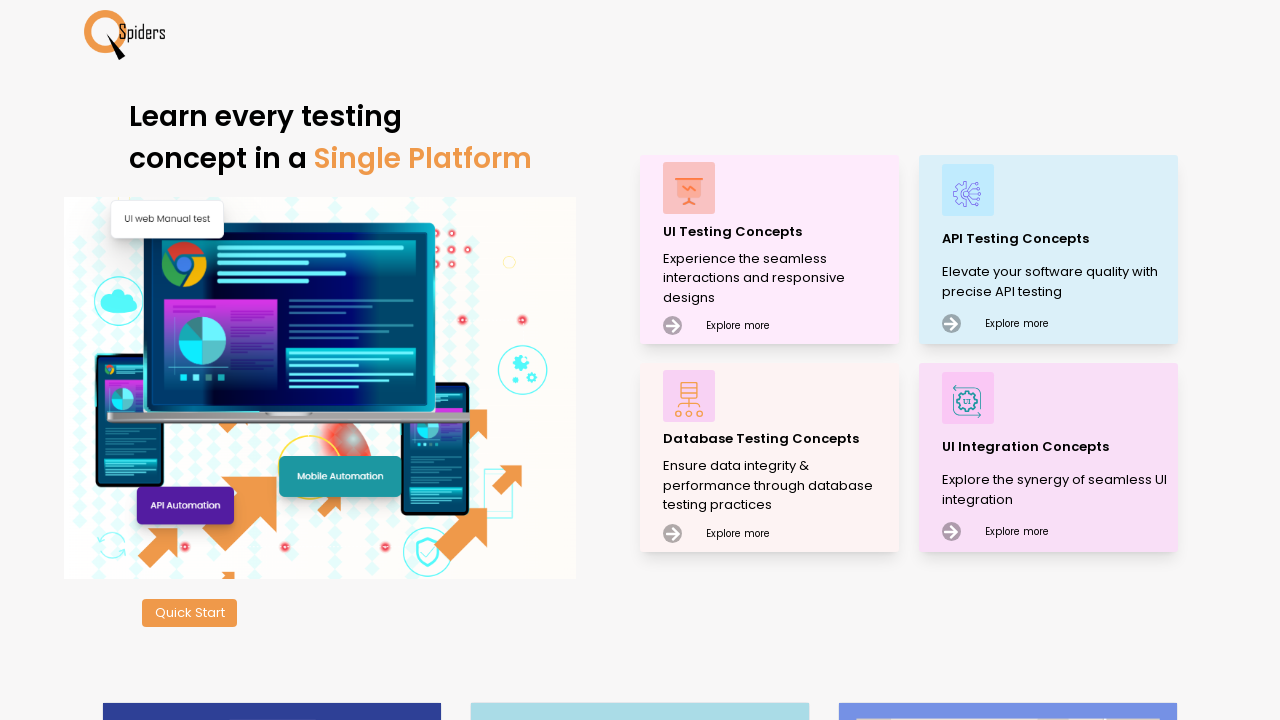

Clicked on UI Testing Concepts section at (778, 232) on xpath=//p[text()='UI Testing Concepts']
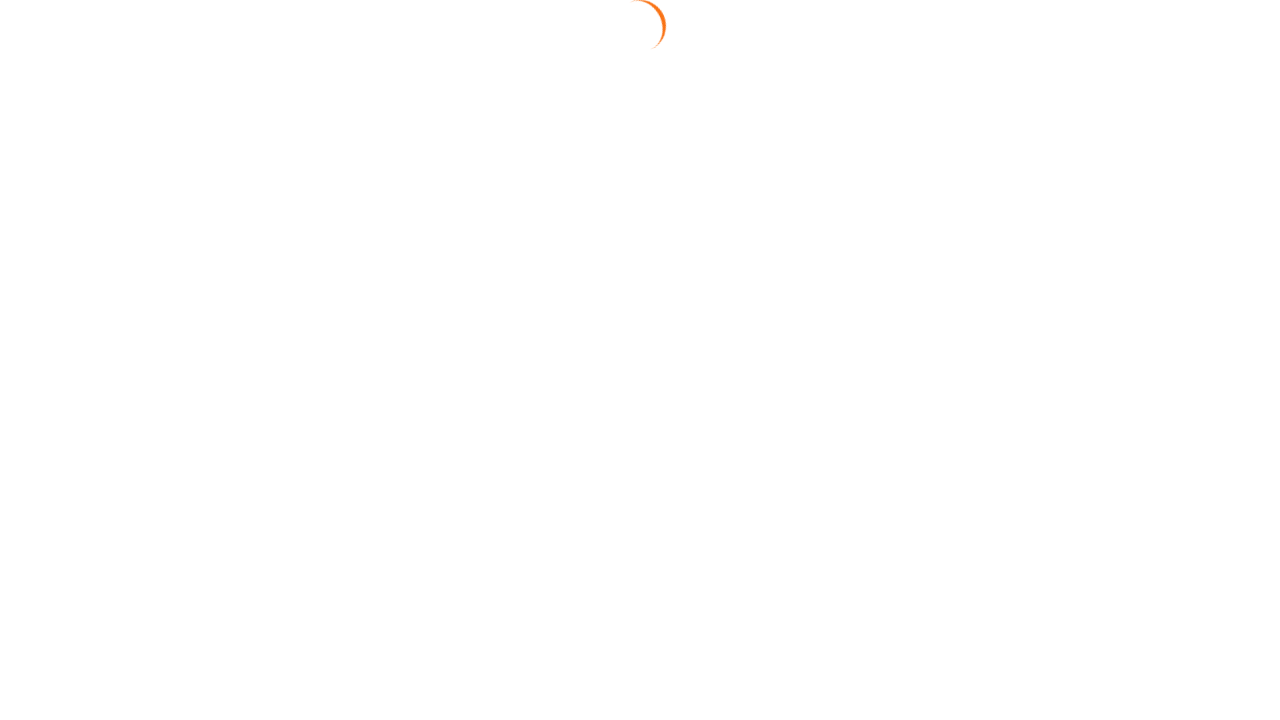

Clicked on Disabled menu item at (1171, 247) on xpath=//li[text()='Disabled']
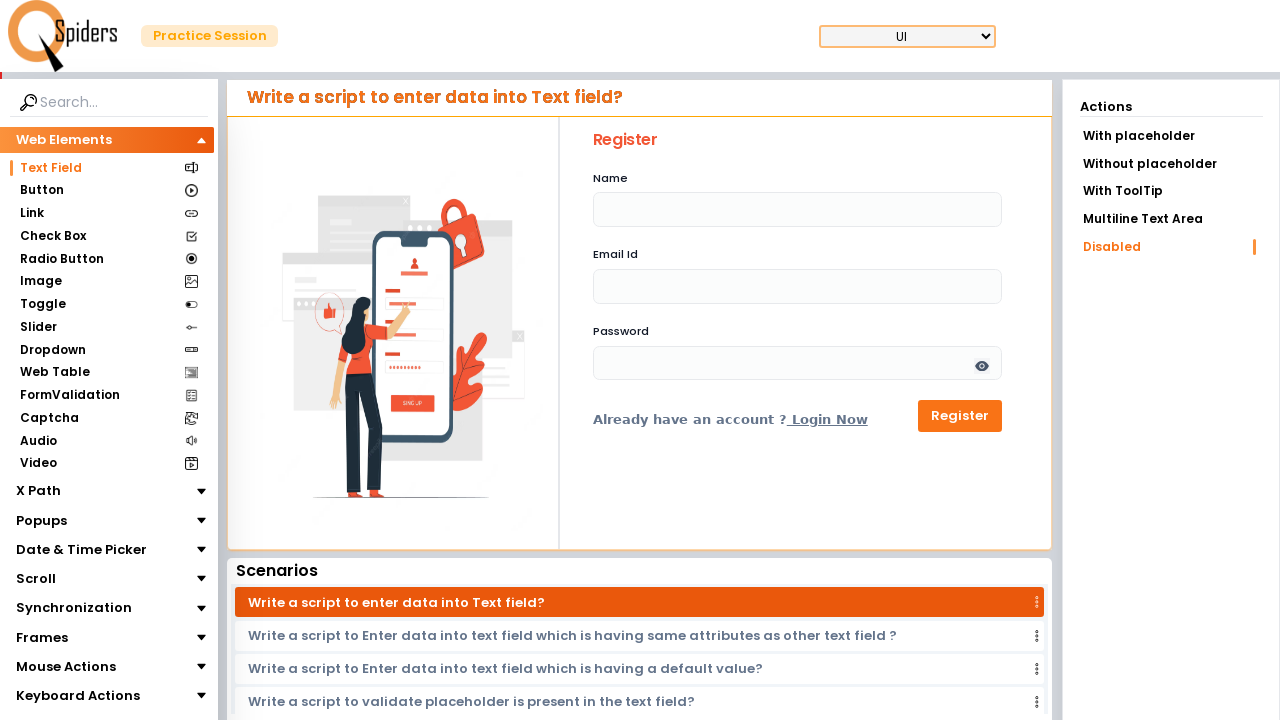

Name text field loaded and is present
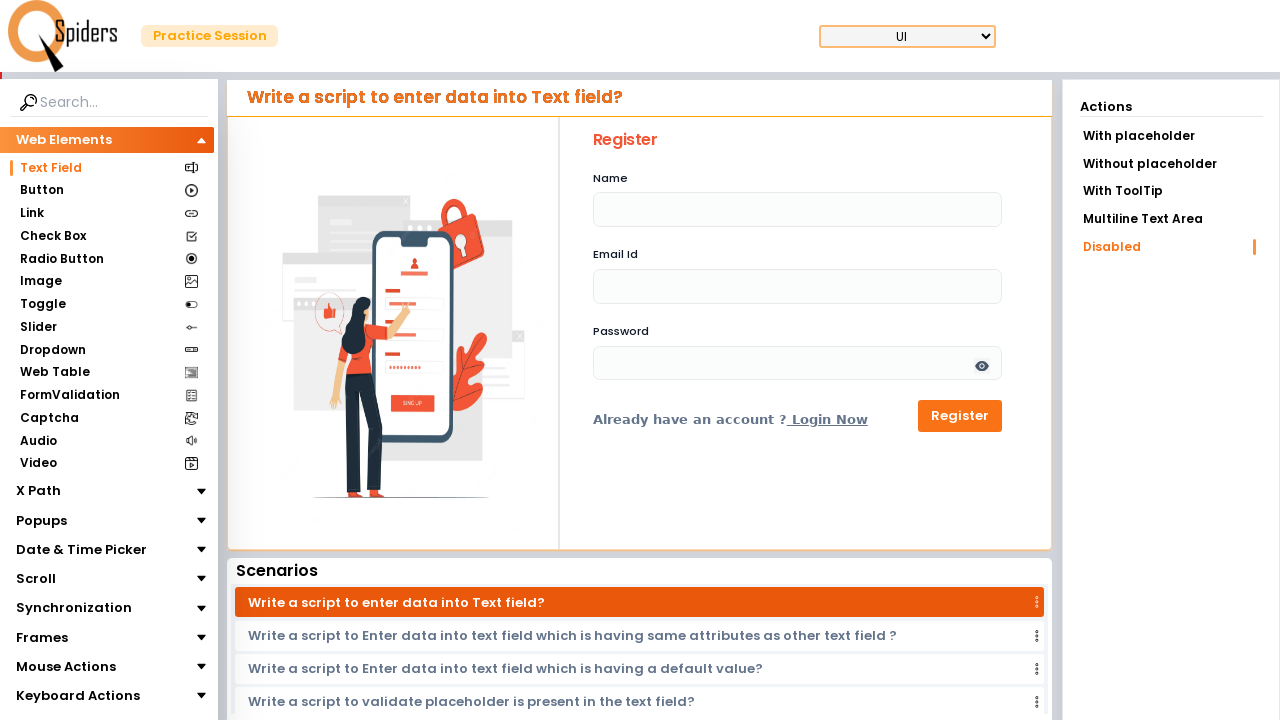

Checked if name text field is enabled or disabled
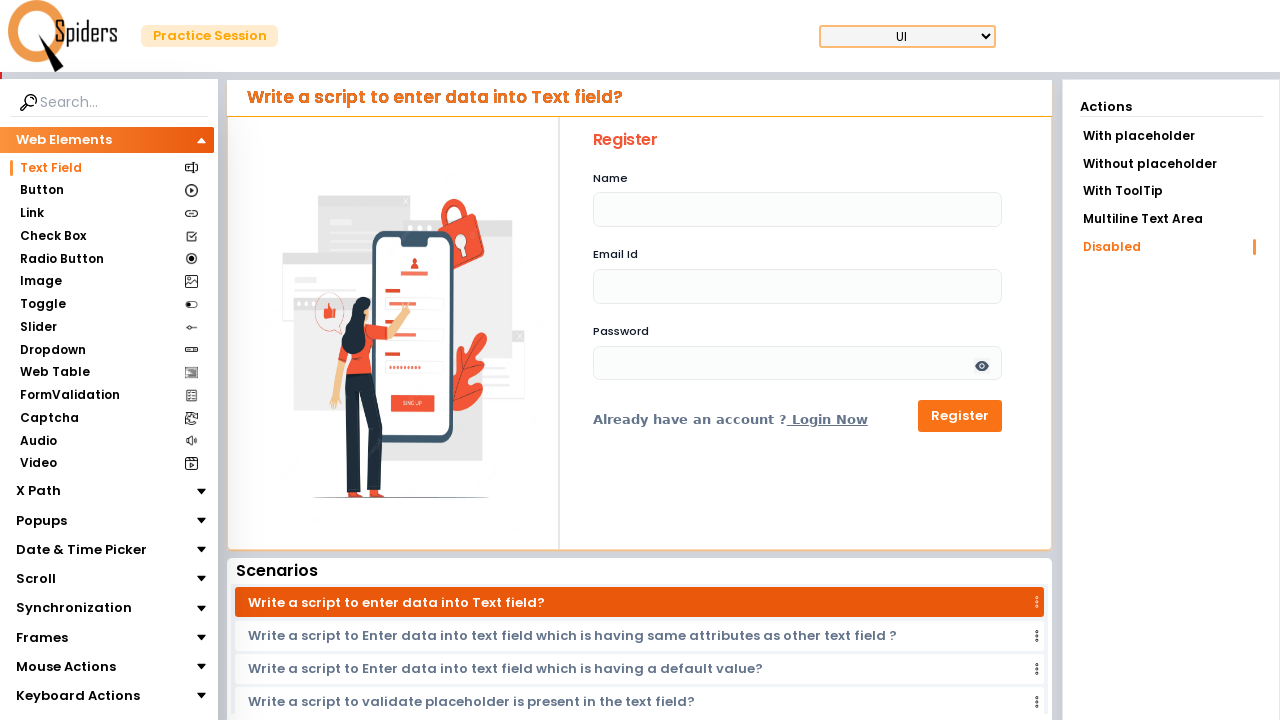

Name TextField Is Disabled
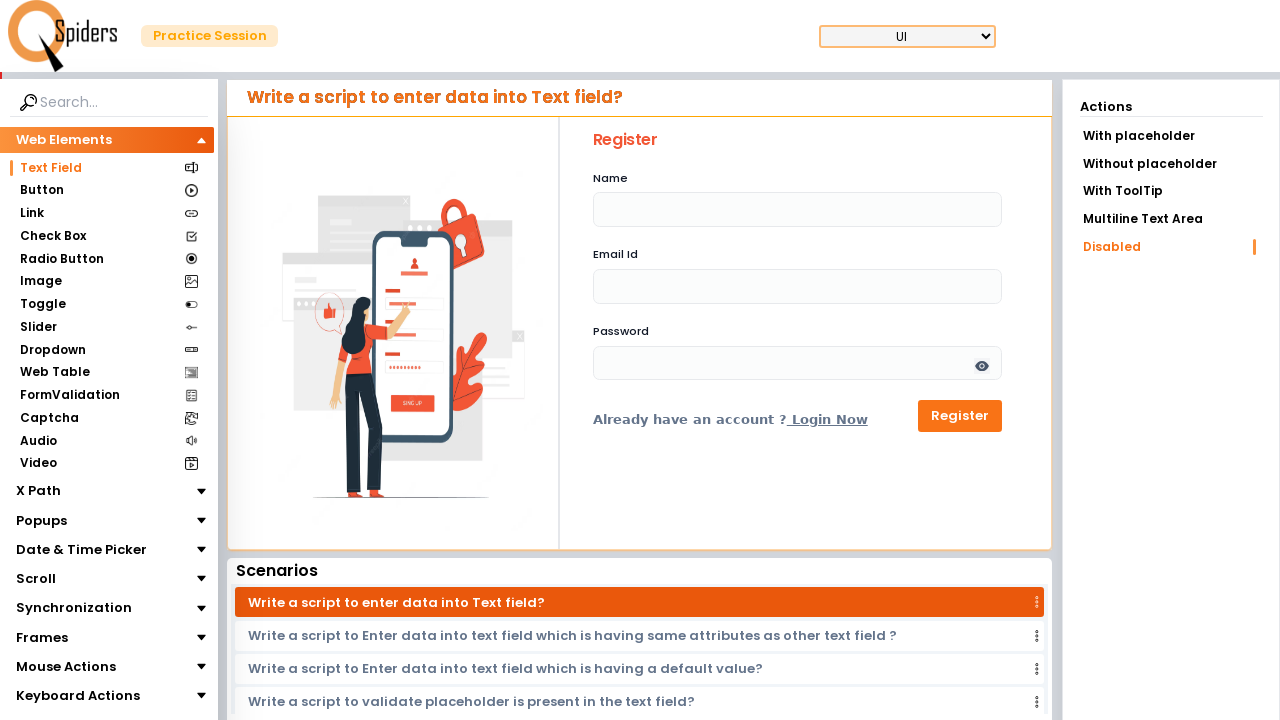

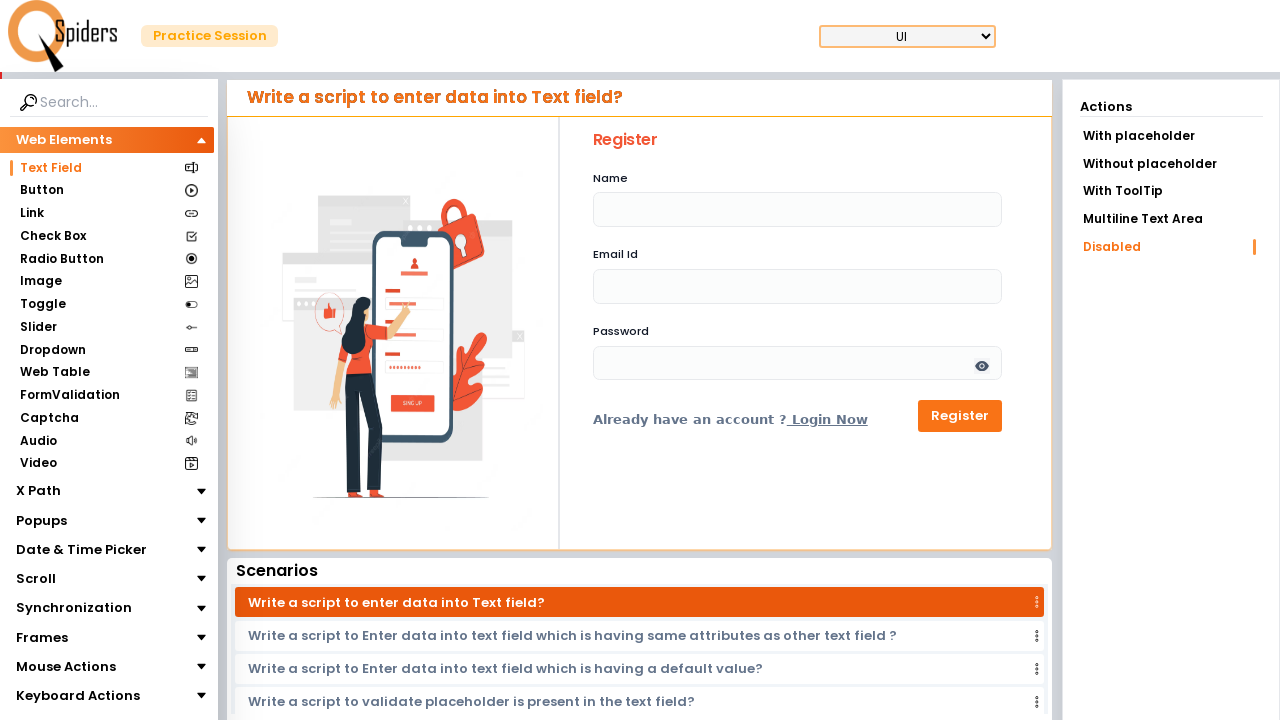